Tests a calculator form by reading two numbers from the page, calculating their sum, and selecting the result from a dropdown menu

Starting URL: http://suninjuly.github.io/selects1.html

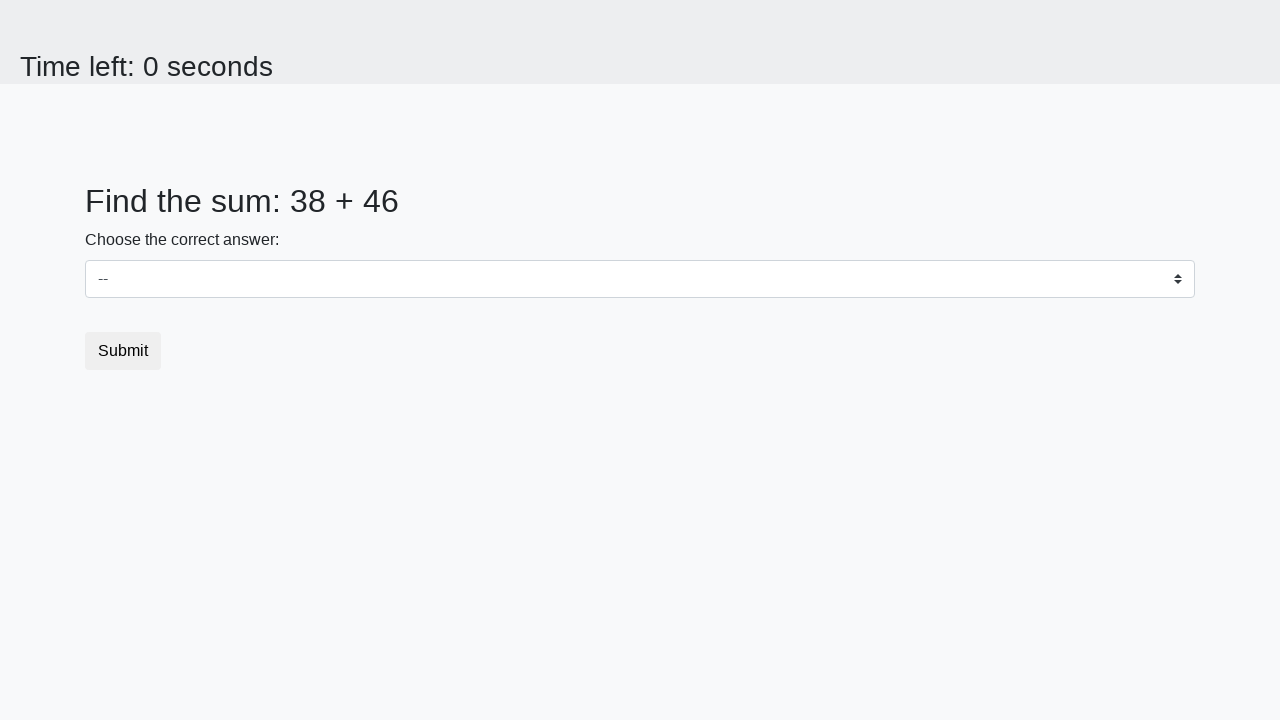

Retrieved first number from the page
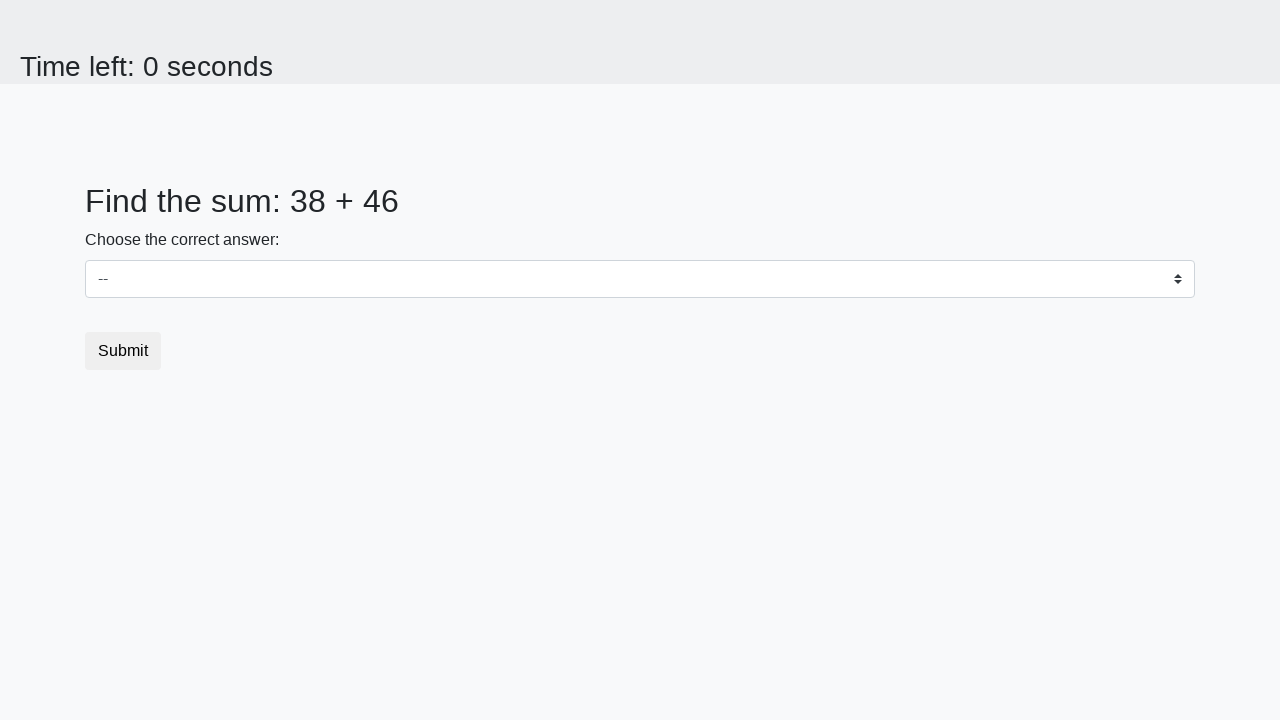

Retrieved second number from the page
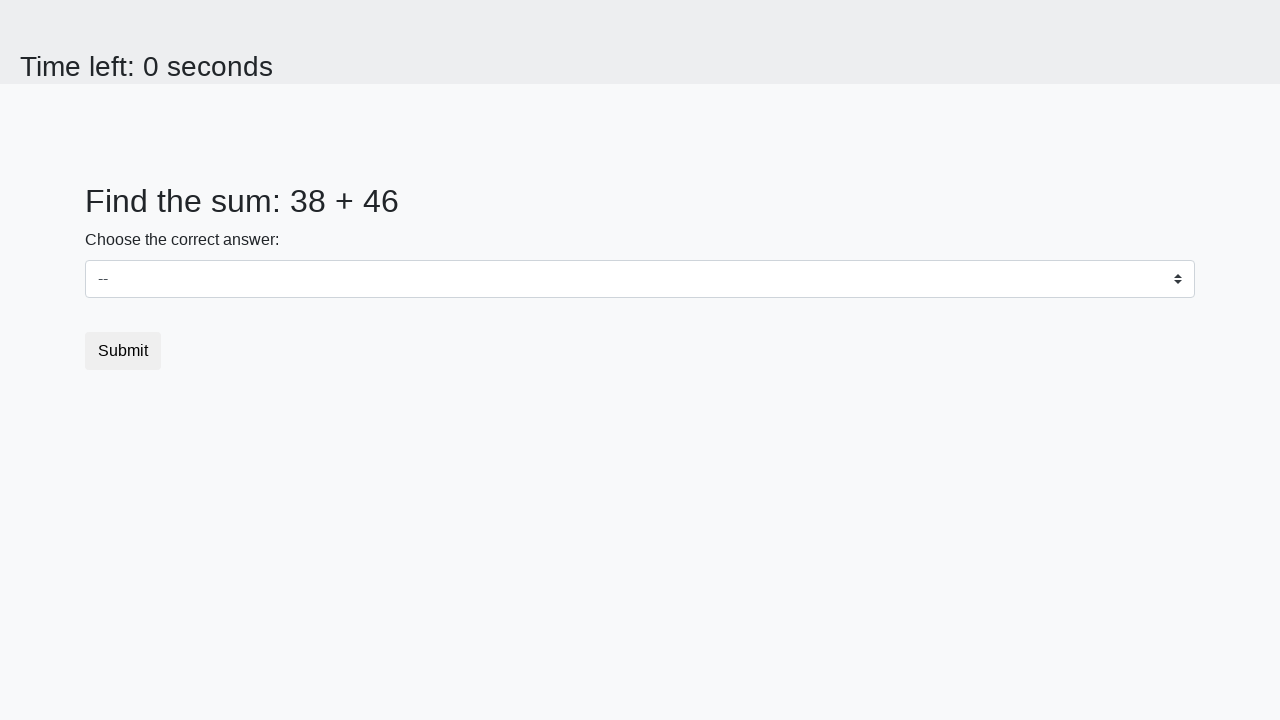

Calculated sum: 38 + 46 = 84
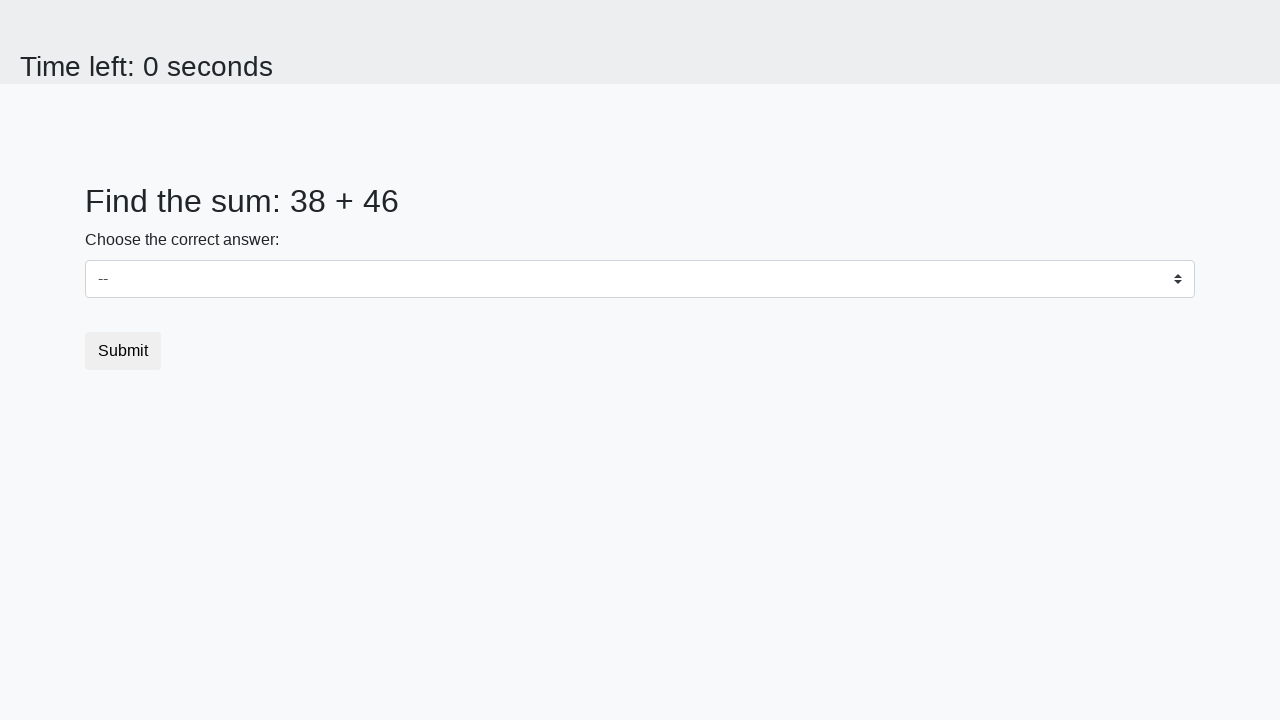

Selected sum value '84' from dropdown menu on select#dropdown.custom-select
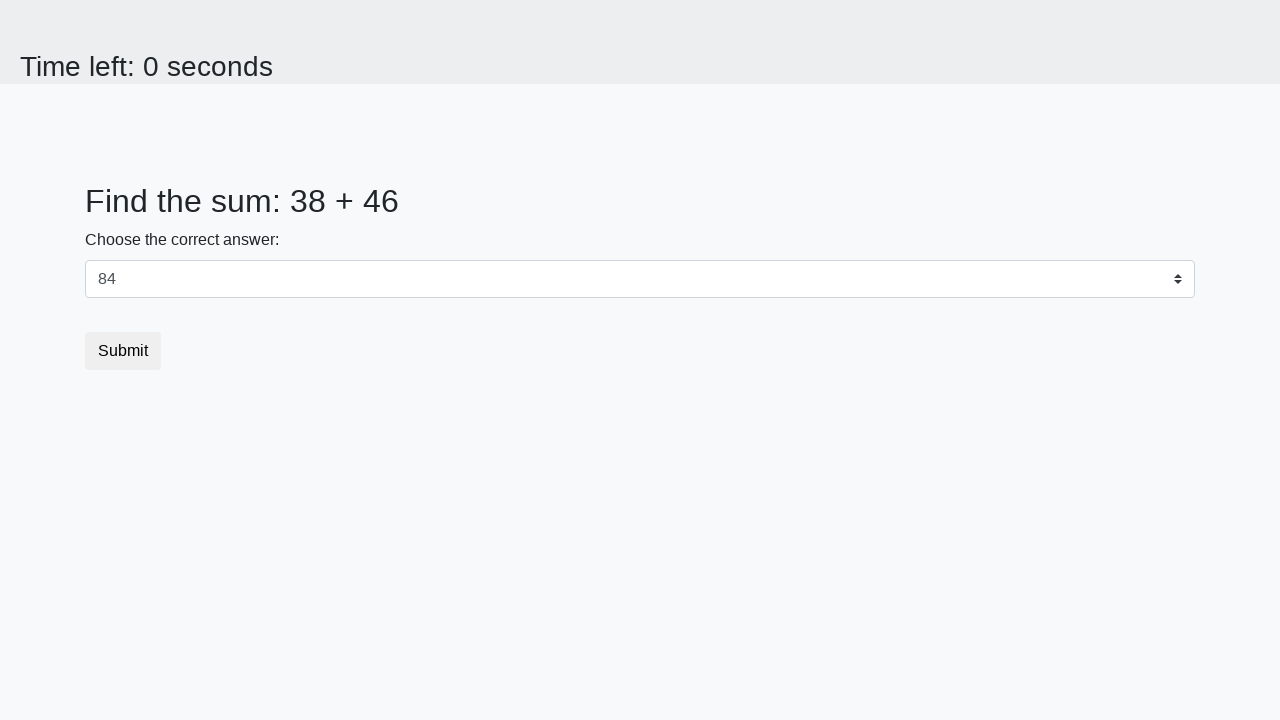

Clicked submit button to submit the form at (123, 351) on button.btn
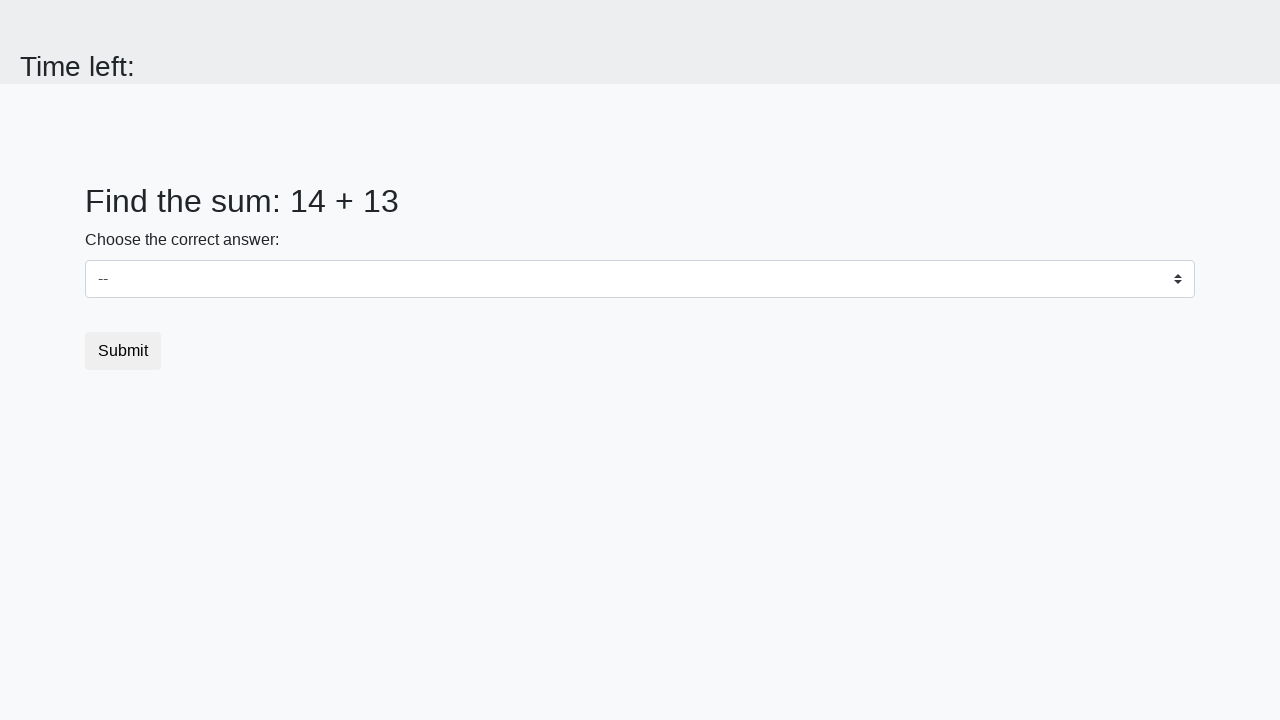

Waited for result page to load
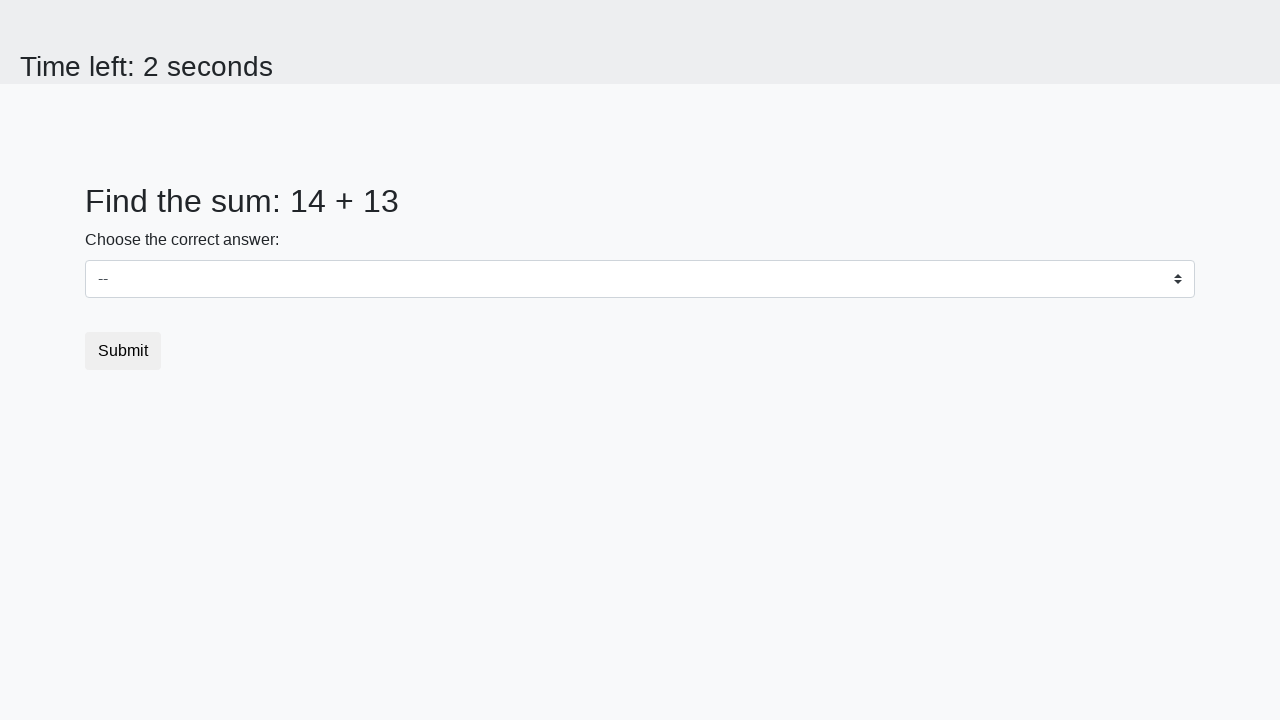

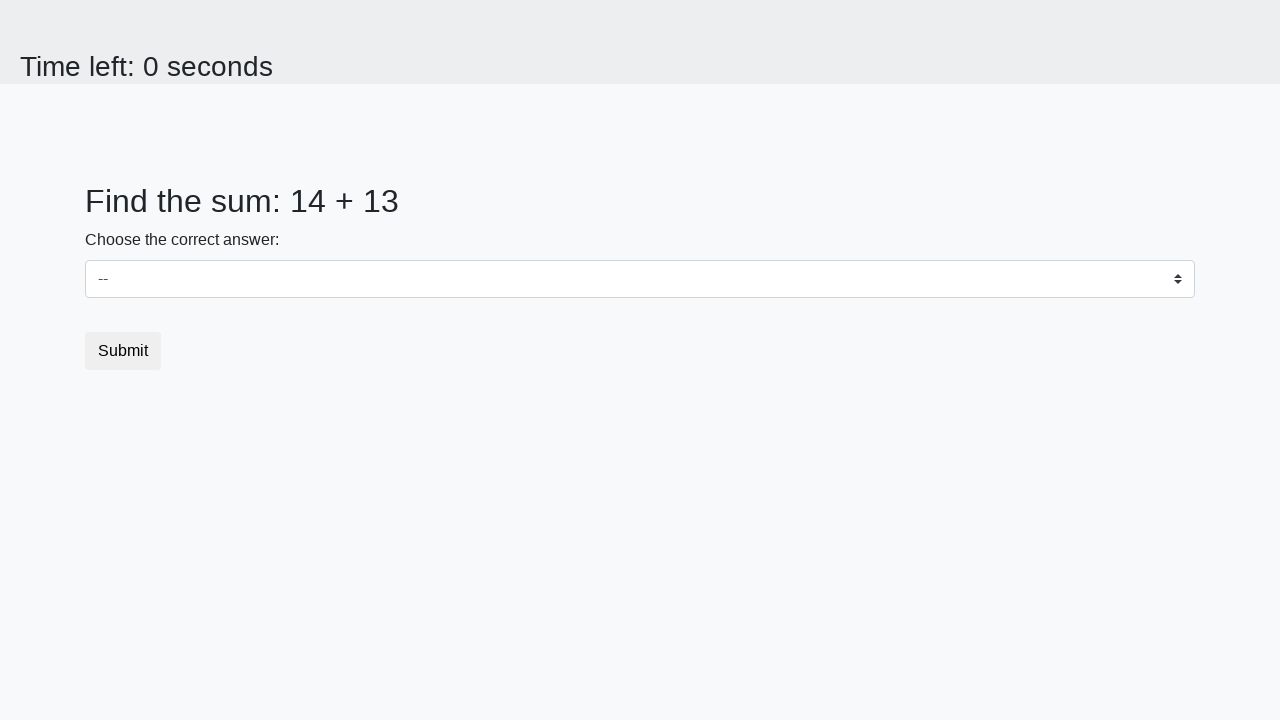